Tests keyboard navigation accessibility by using Tab key to move focus between elements on the login page

Starting URL: https://app.floworx-iq.com/login

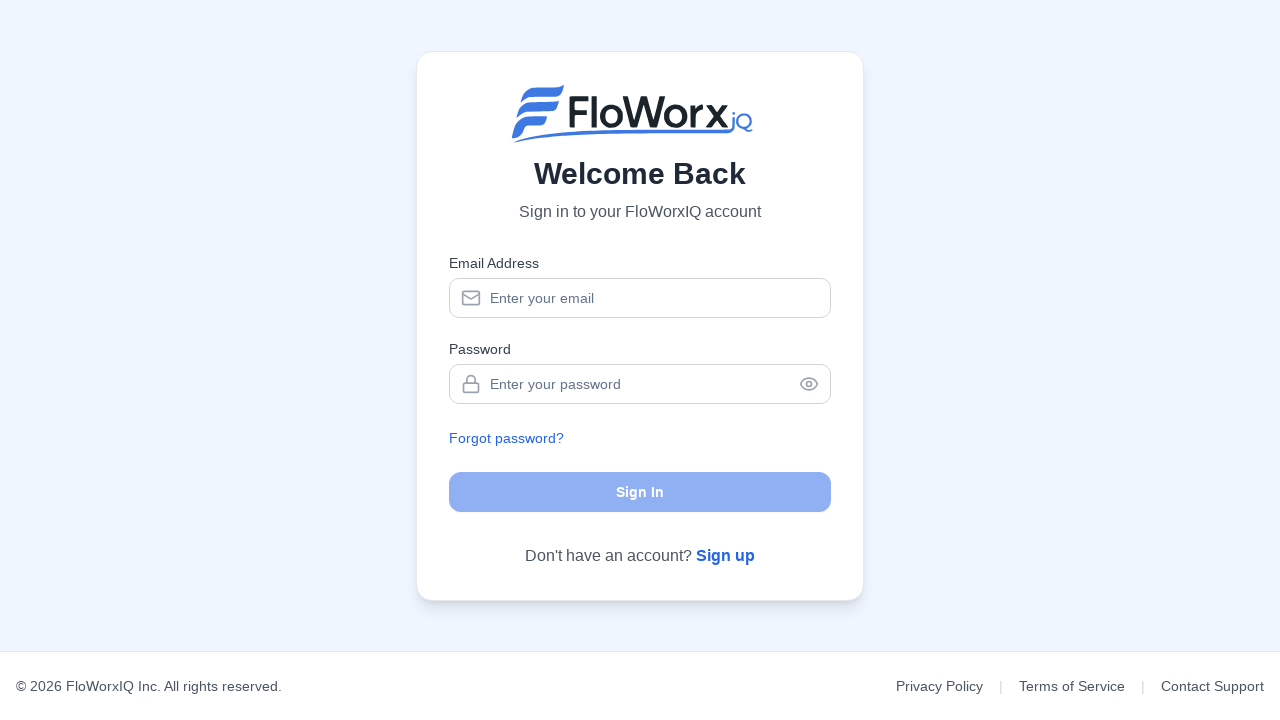

Page loaded and network idle state reached
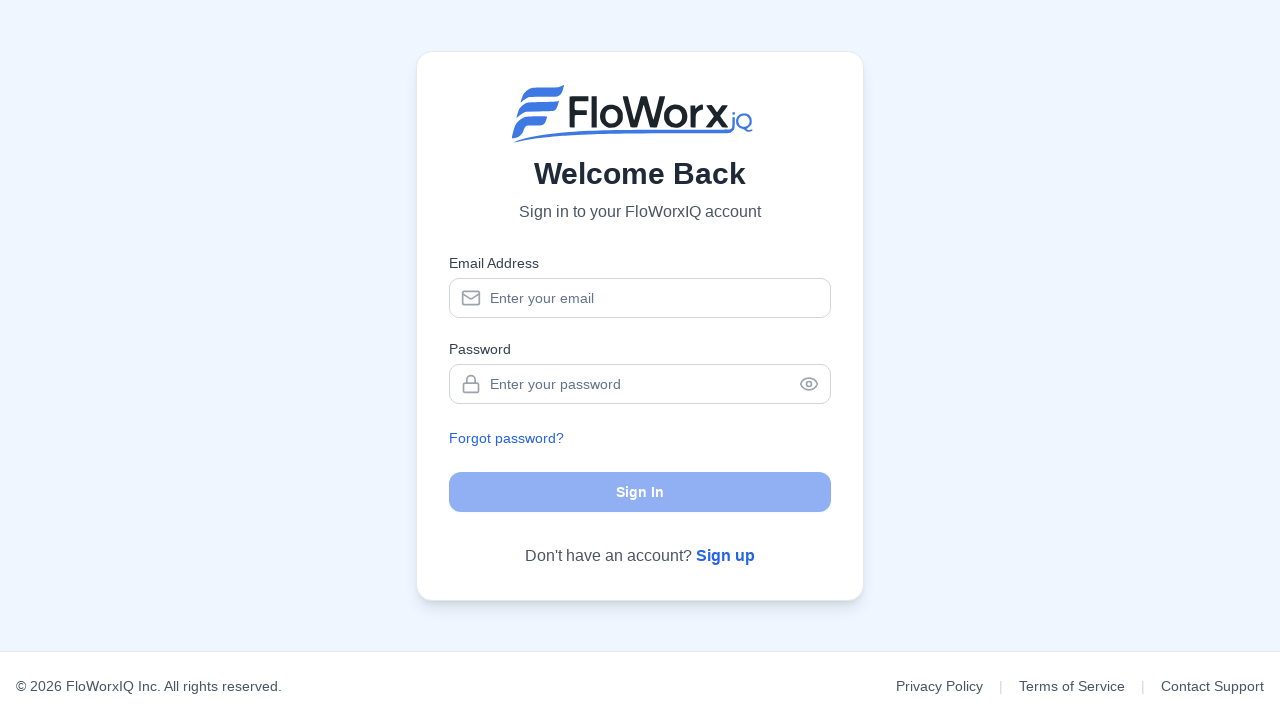

Pressed Tab key to move focus to first element
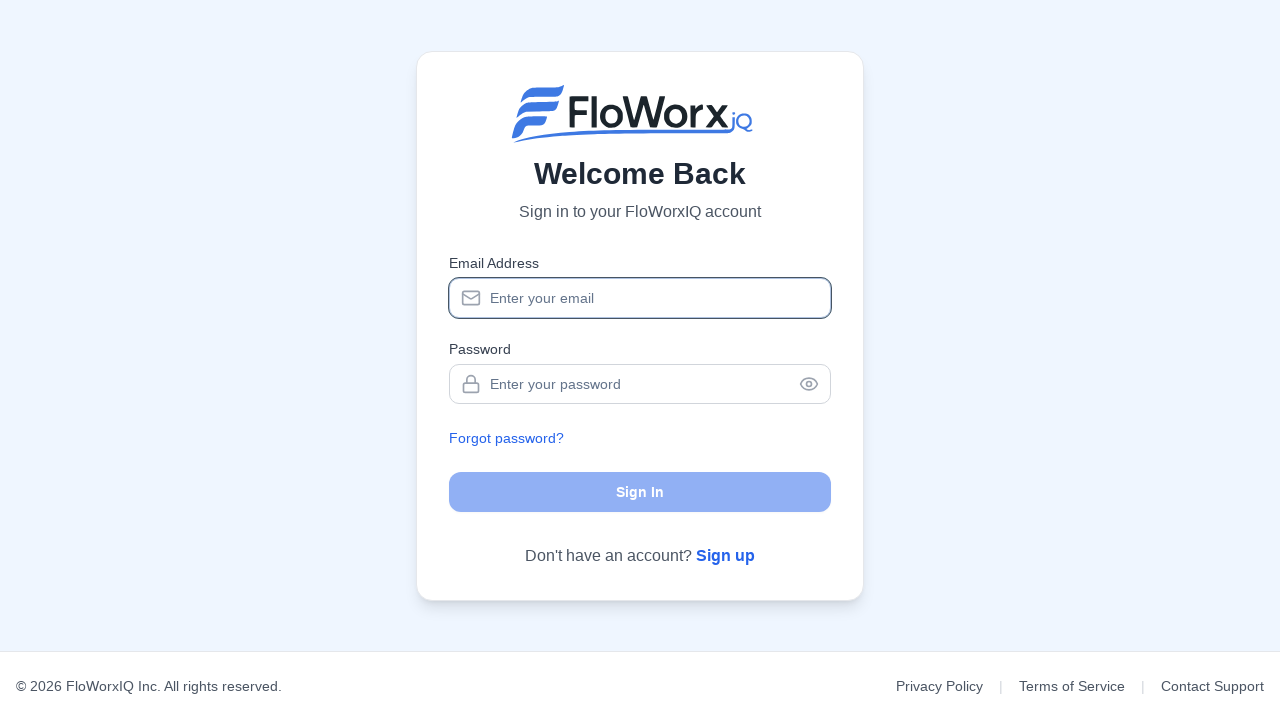

Pressed Tab key again to move focus to next element
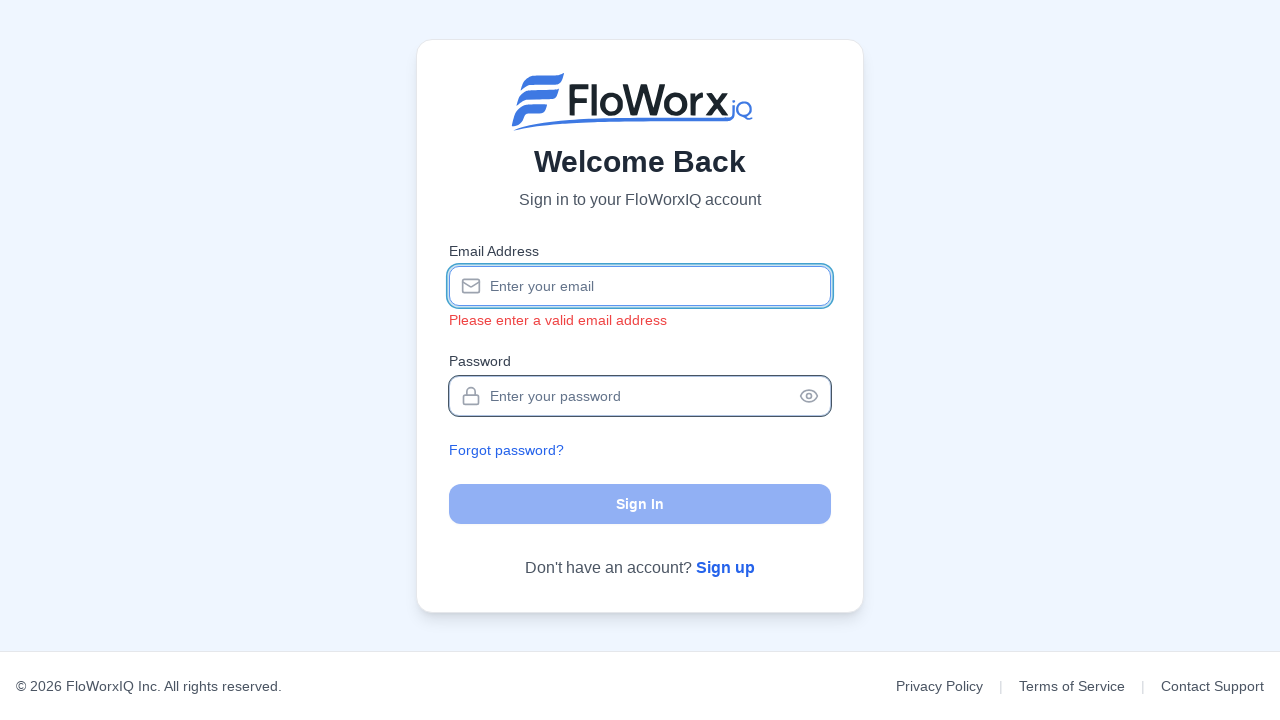

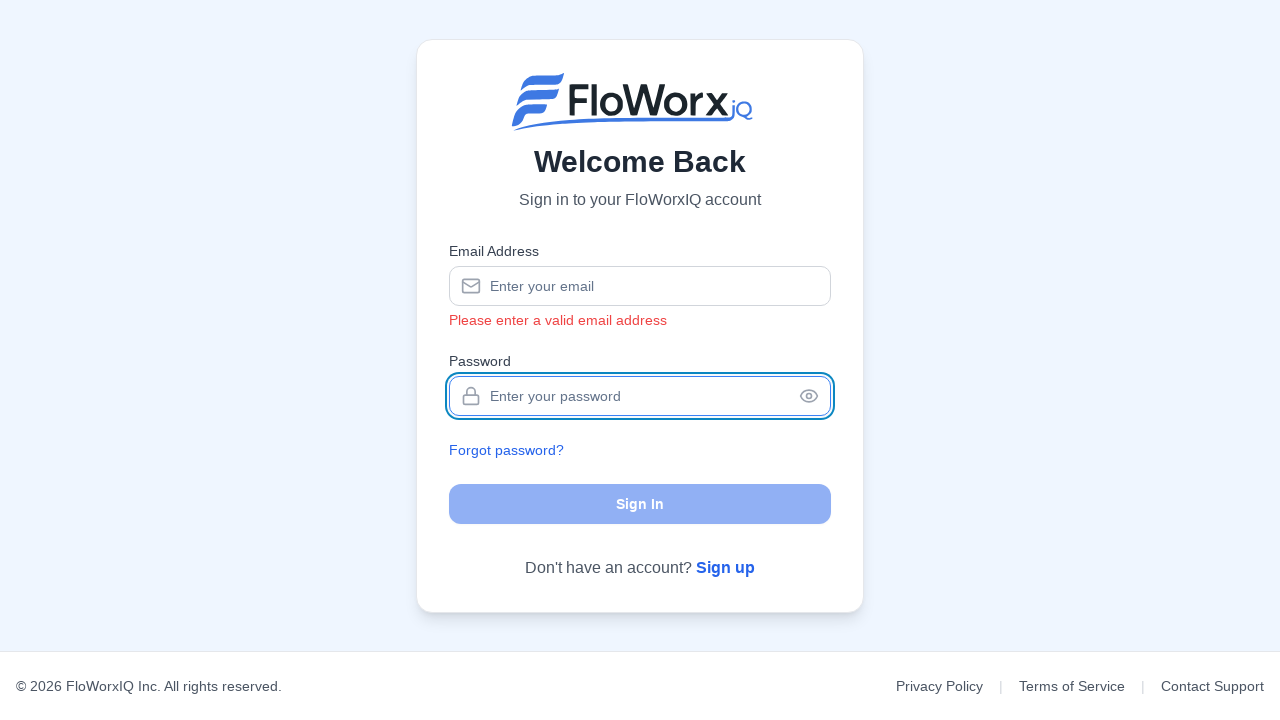